Tests dynamic loading where element is added to DOM after AJAX completes

Starting URL: https://the-internet.herokuapp.com/dynamic_loading/2

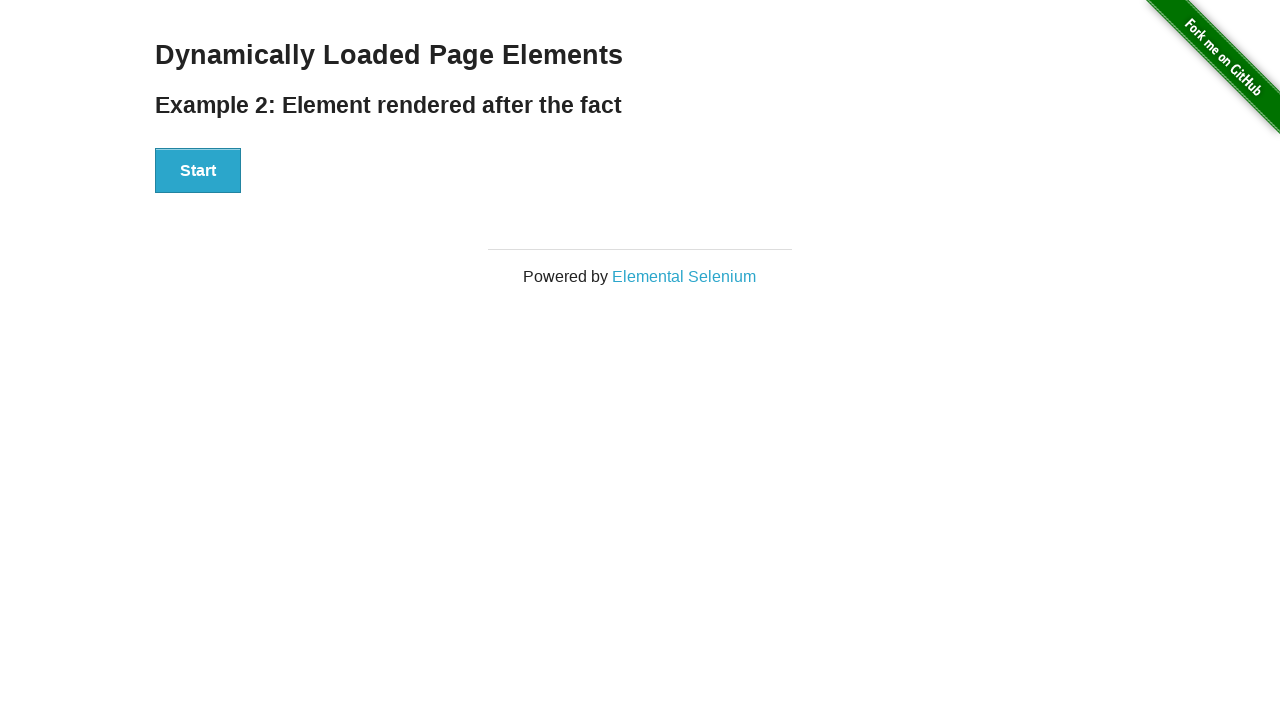

Clicked Start button to trigger AJAX loading at (198, 171) on xpath=//div[@id='start']/button
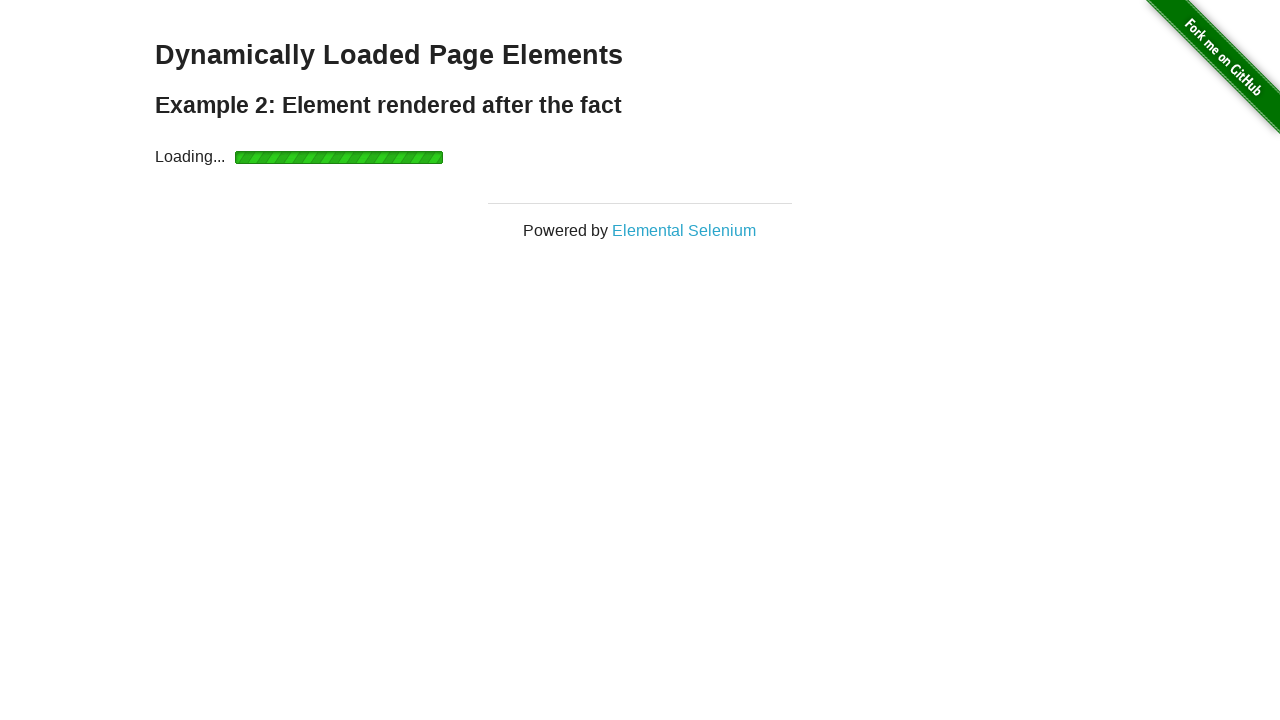

Finish element loaded and became visible after AJAX completed
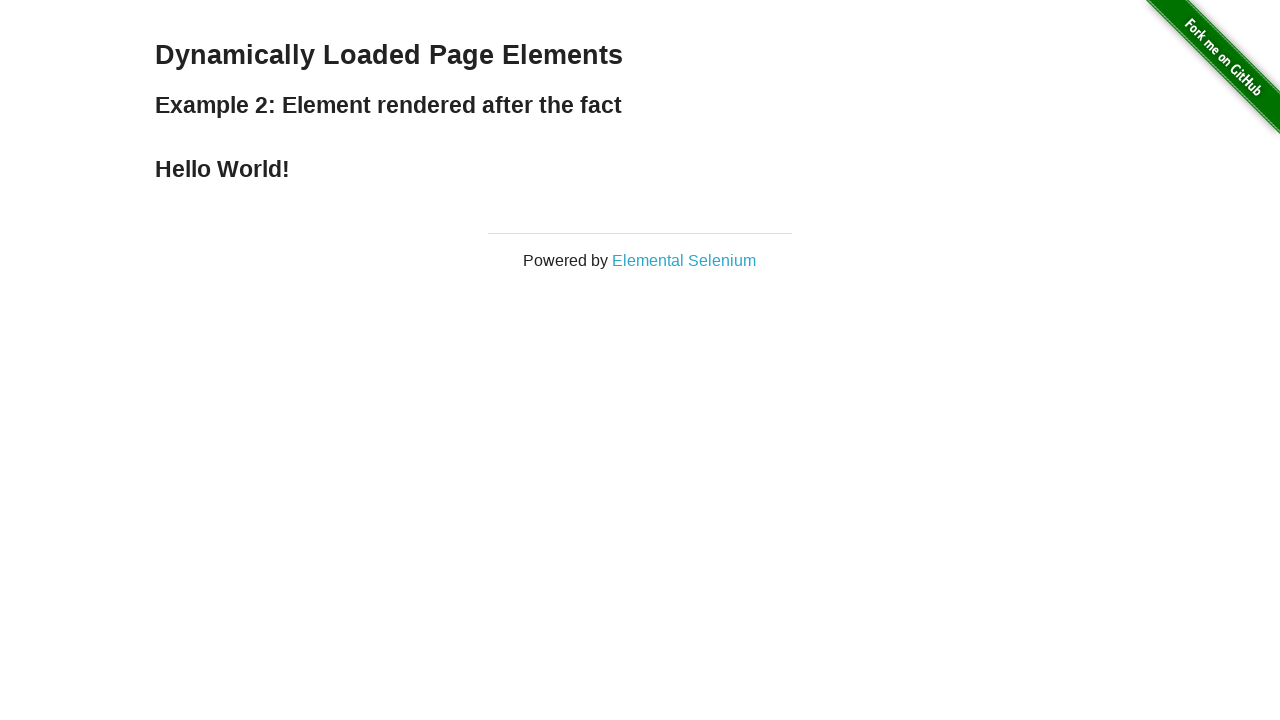

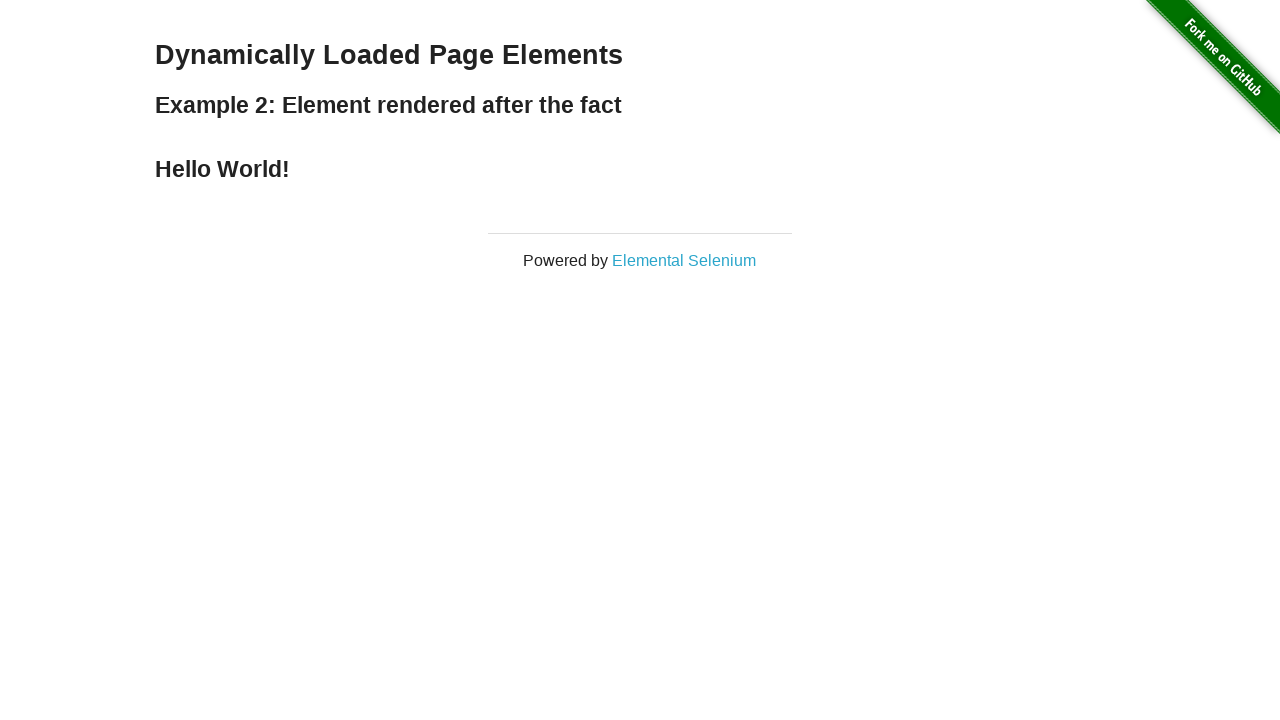